Tests a sample todo application by clicking on existing items, adding a new todo item to the list, and verifying the item was added successfully.

Starting URL: https://lambdatest.github.io/sample-todo-app/

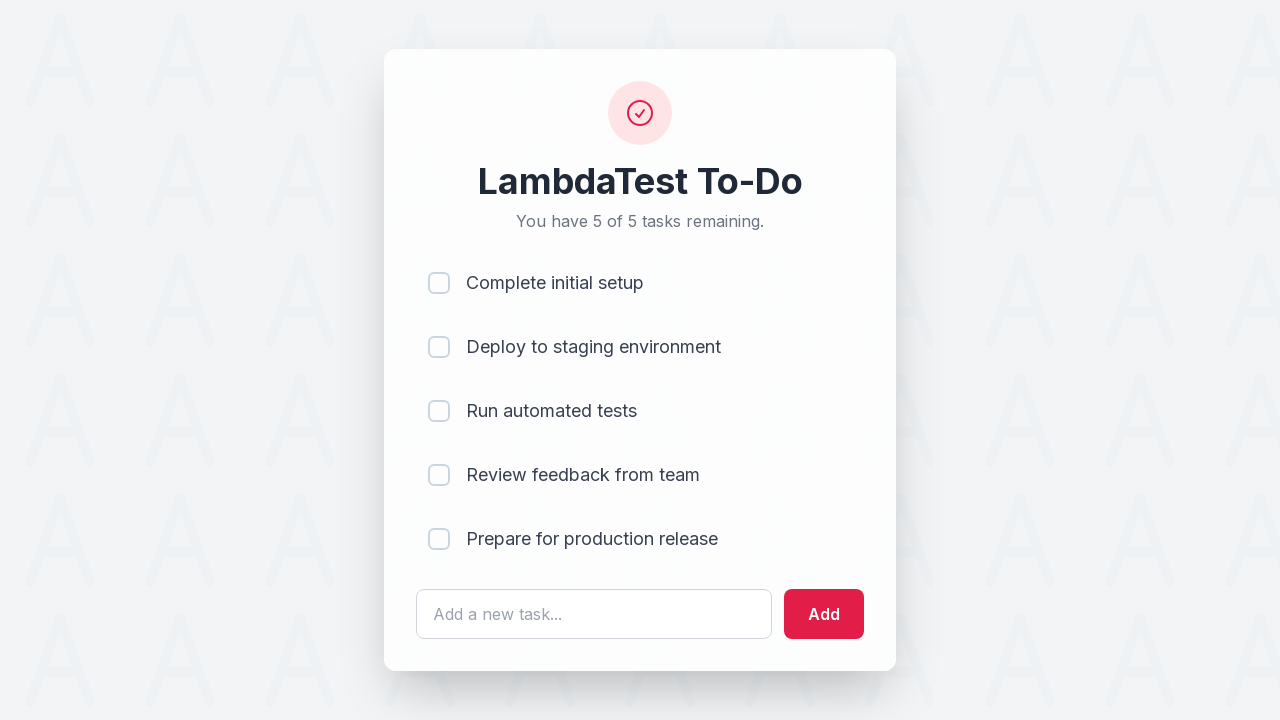

Clicked on first item checkbox at (439, 283) on input[name='li1']
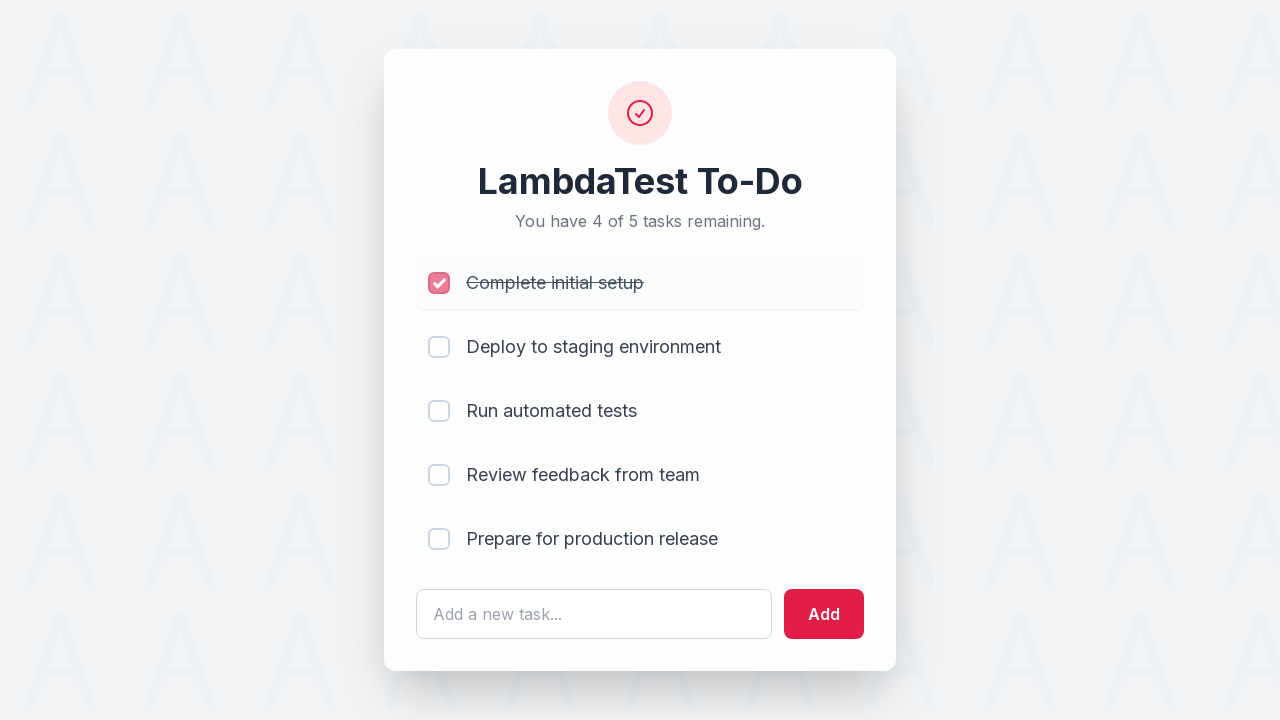

Clicked on second item checkbox at (439, 347) on input[name='li2']
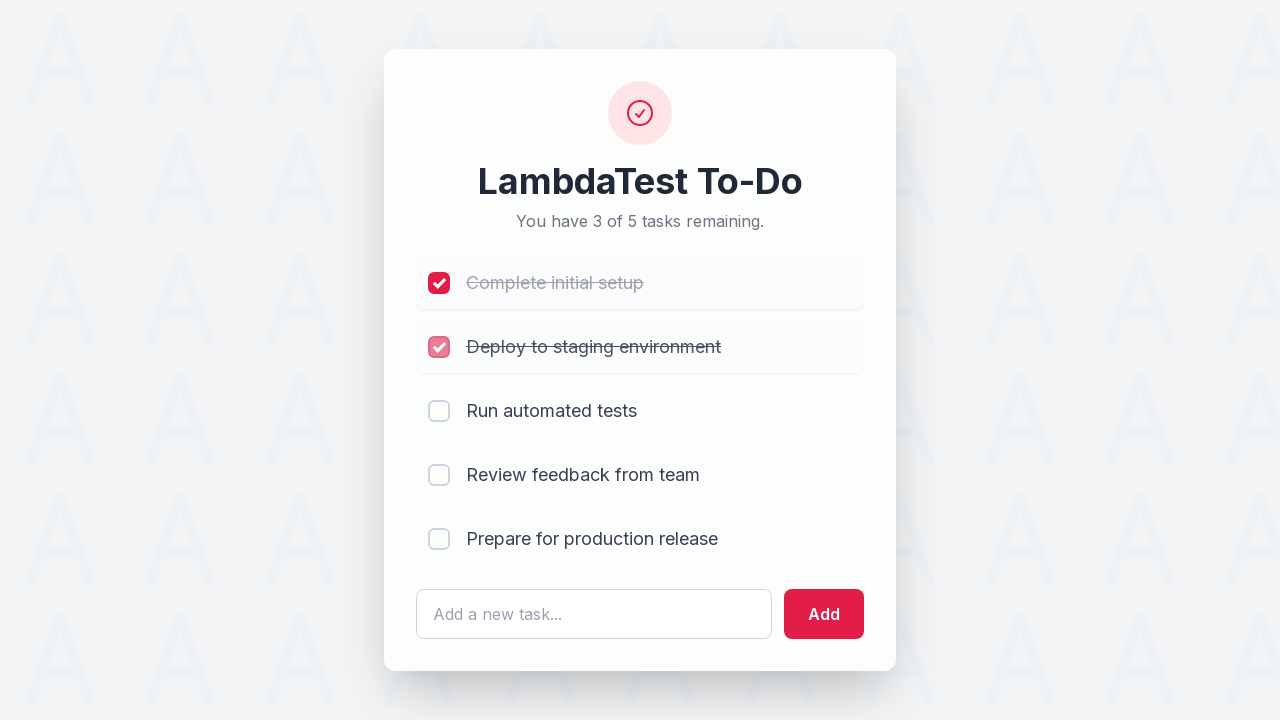

Cleared the todo text input field on #sampletodotext
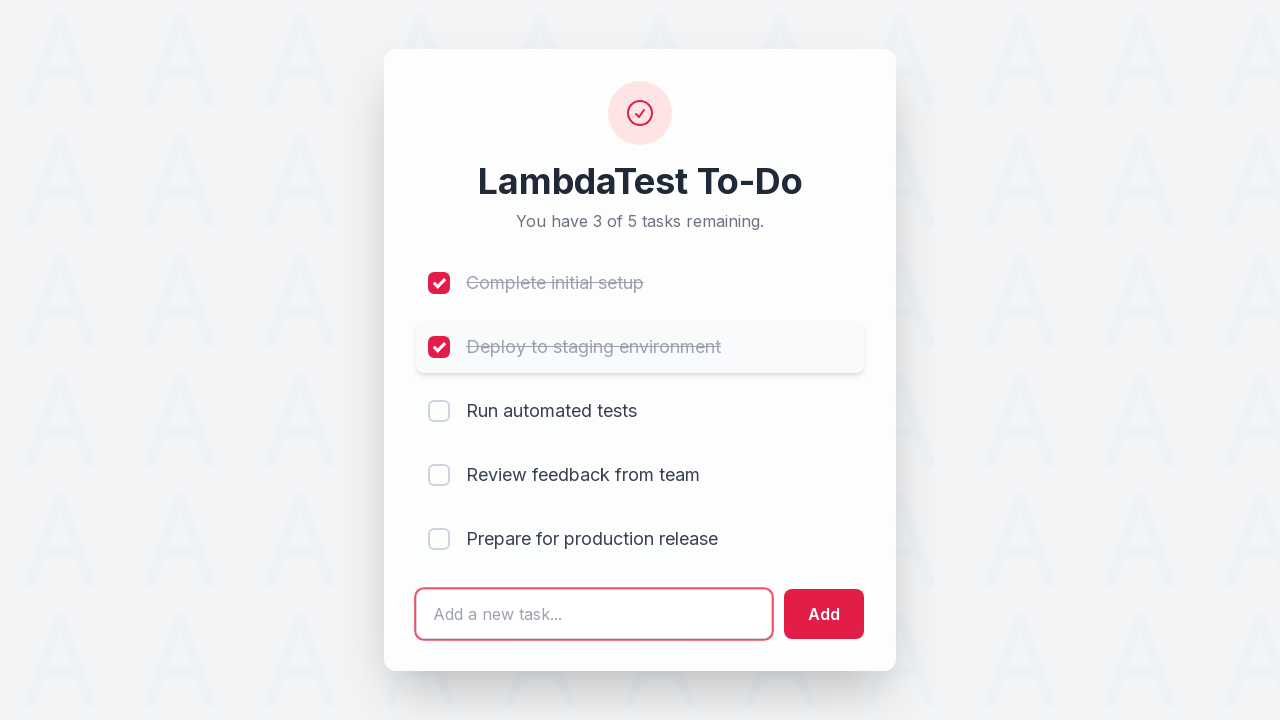

Entered new todo text: 'Yey, Let's add it to list' on #sampletodotext
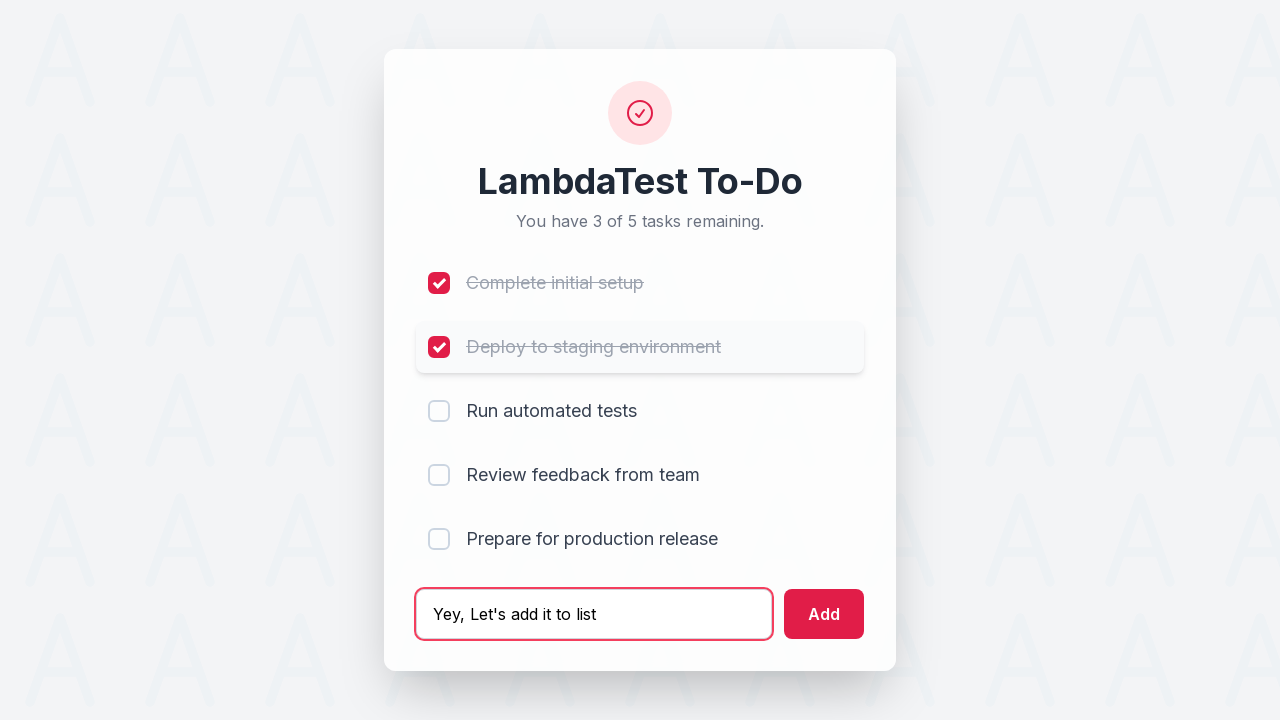

Clicked add button to add the new todo item at (824, 614) on #addbutton
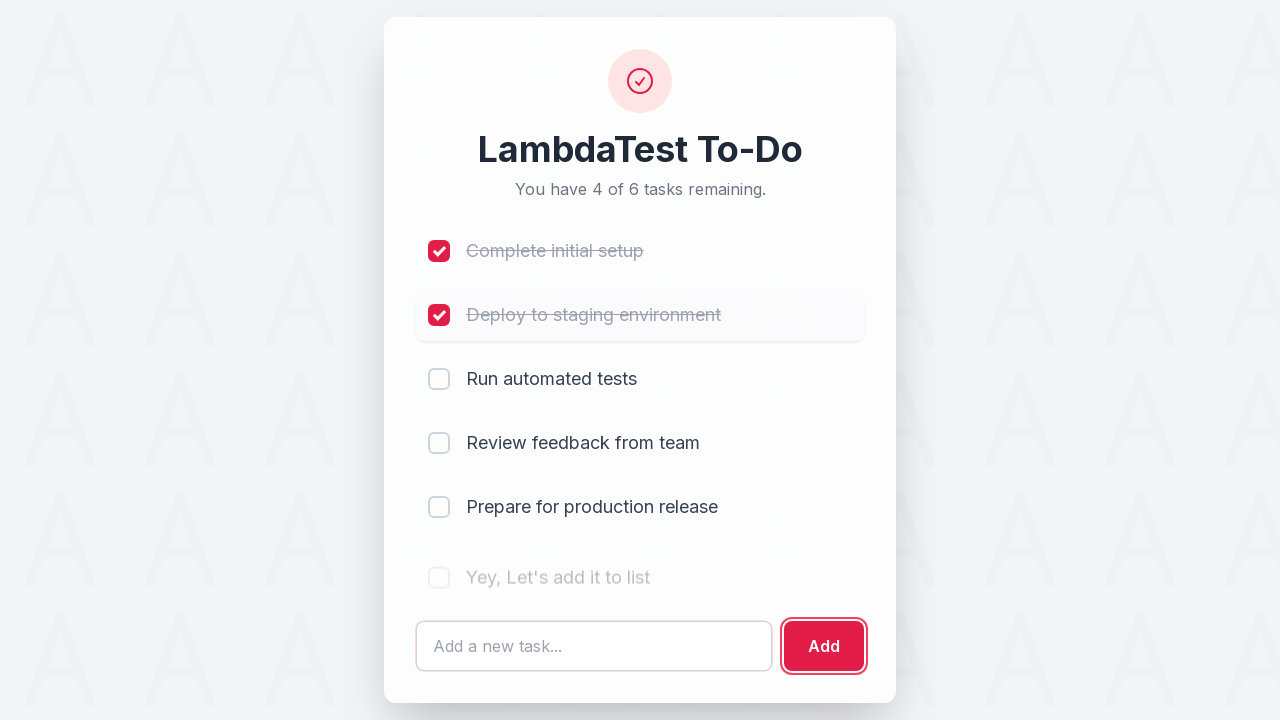

New todo item appeared in the list
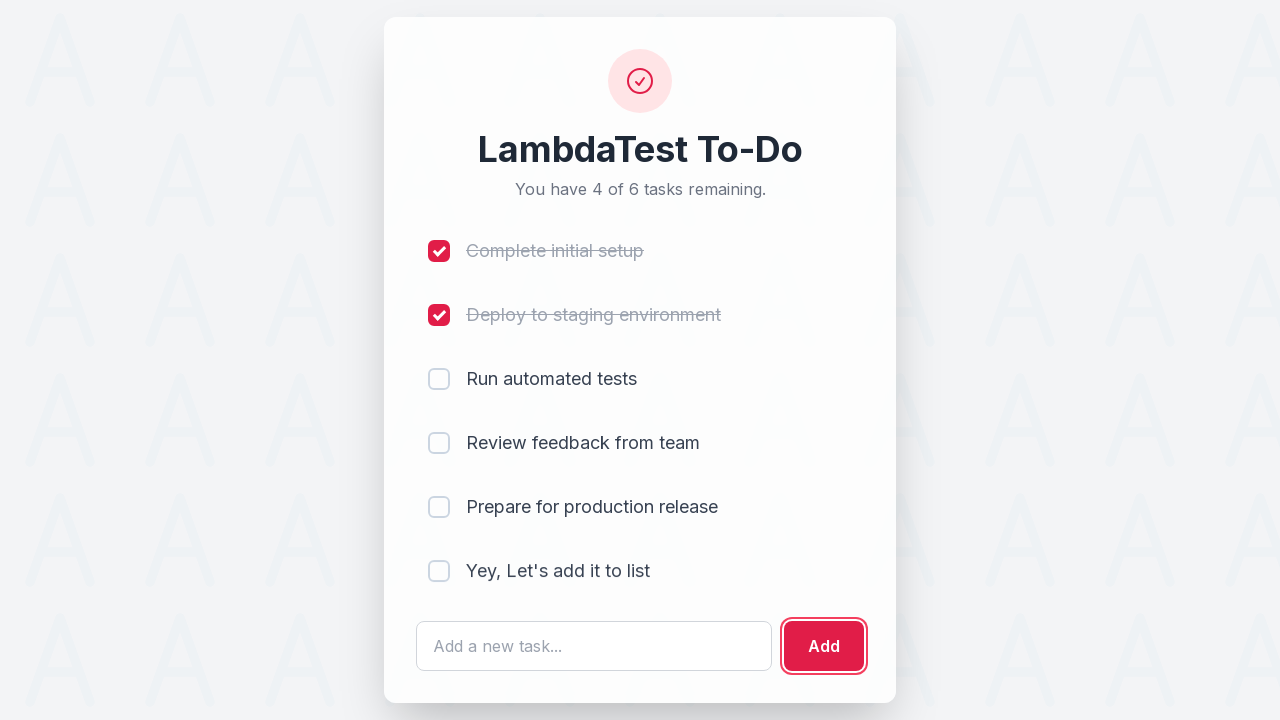

Retrieved text content of new todo item
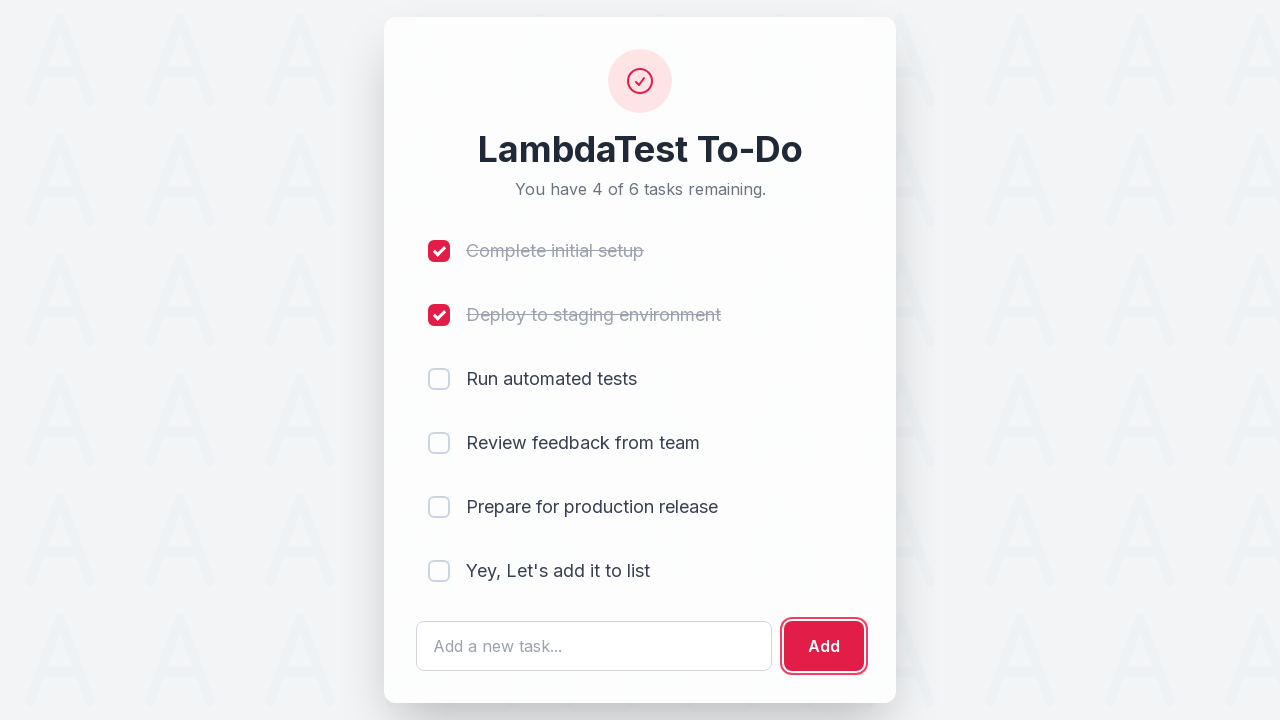

Verified new todo item contains expected text: 'Yey, Let's add it to list'
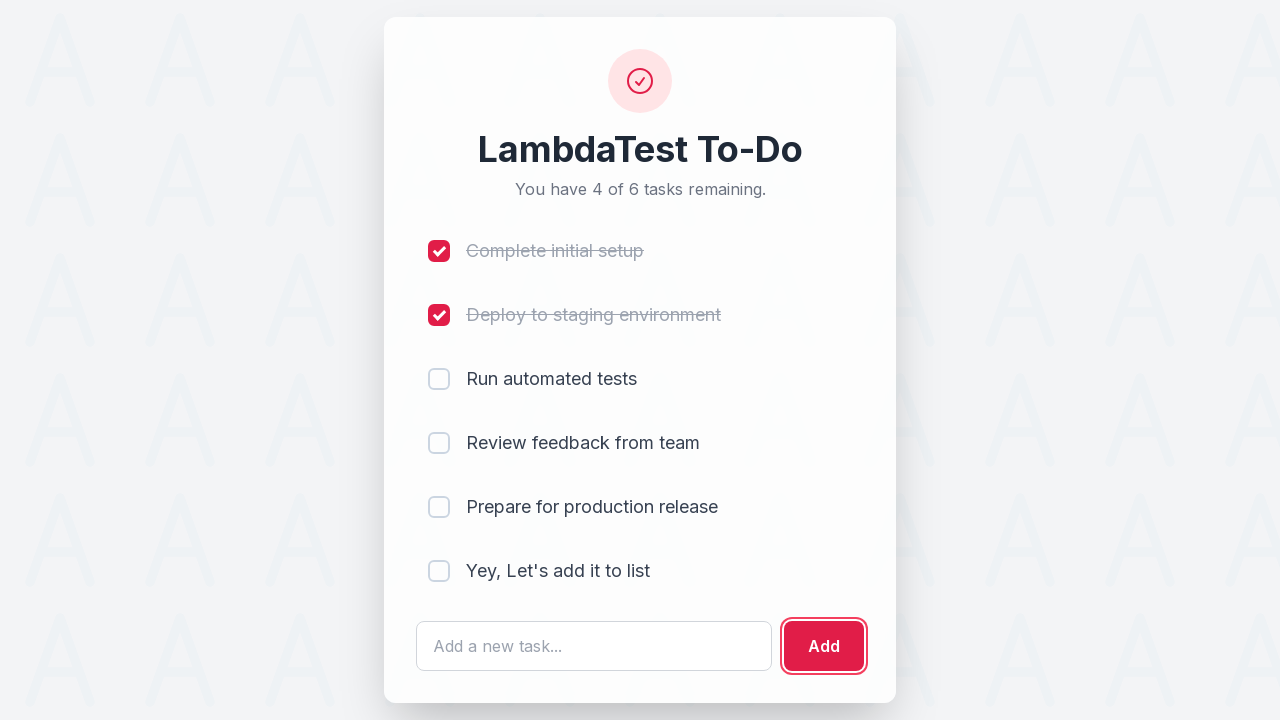

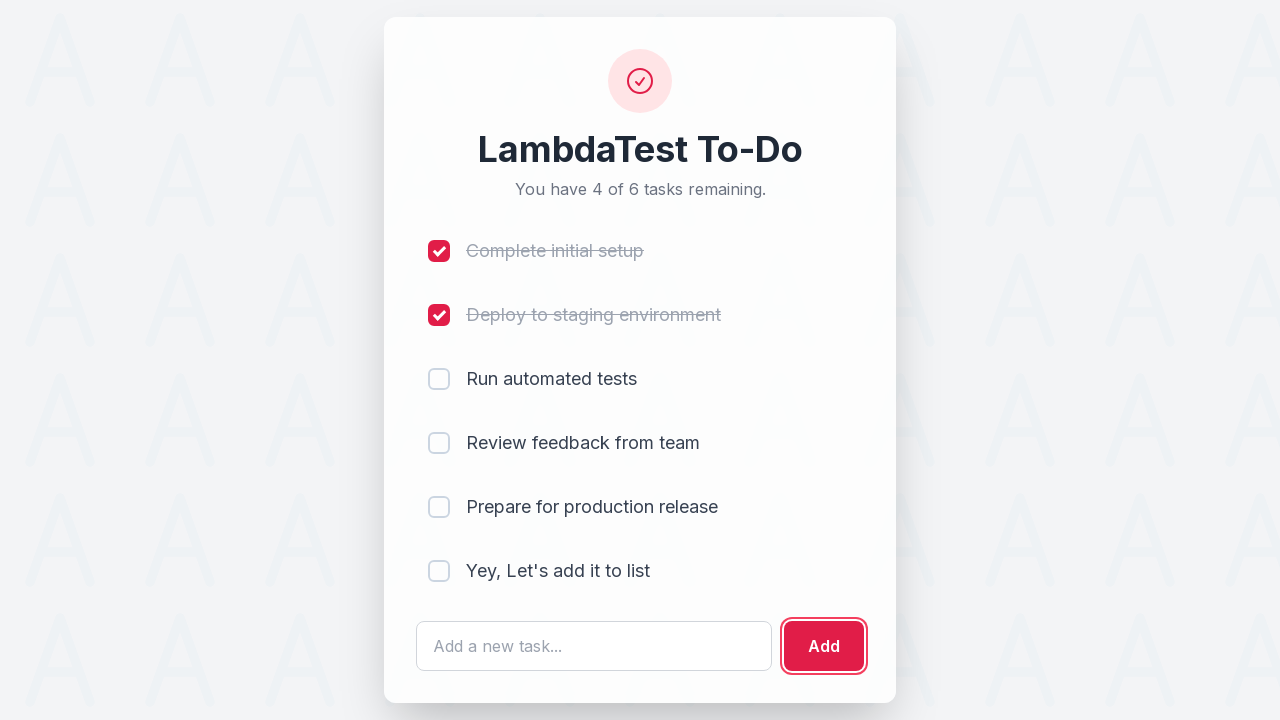